Tests opening a new tab, switching to it, verifying the title, then closing and switching back

Starting URL: https://www.letskodeit.com/practice

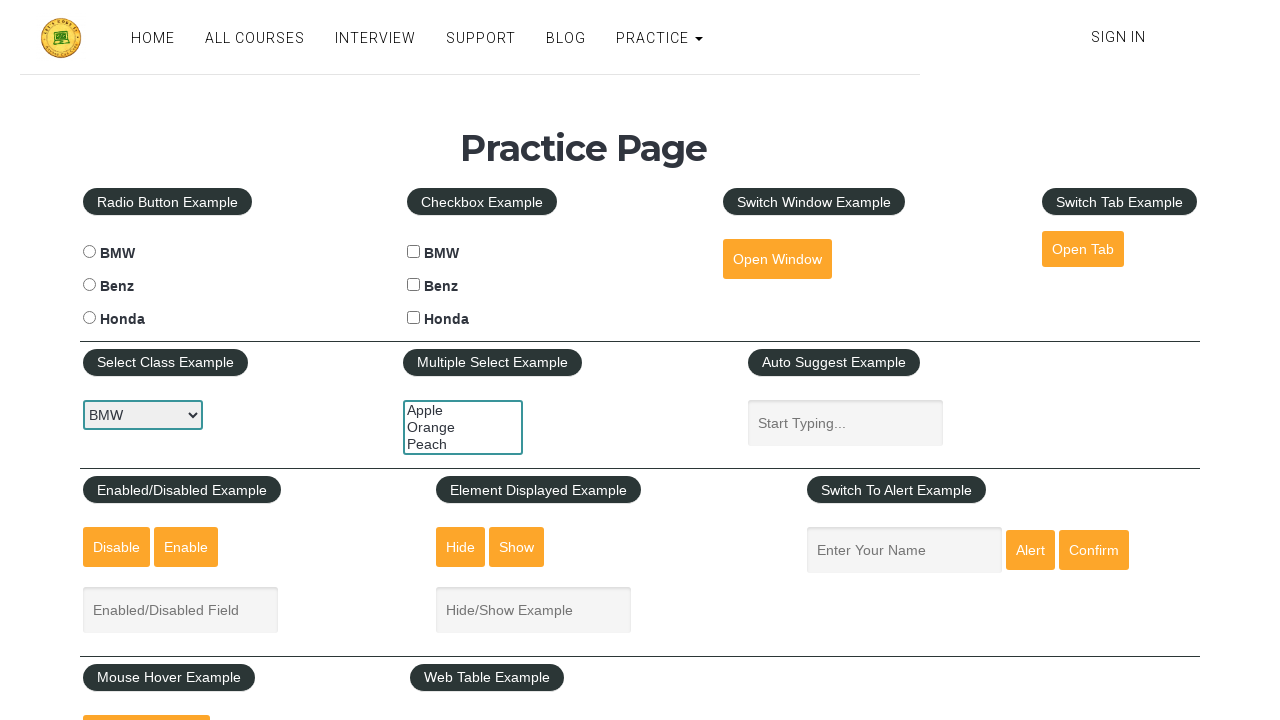

Clicked open tab link to open new tab at (1083, 249) on a#opentab
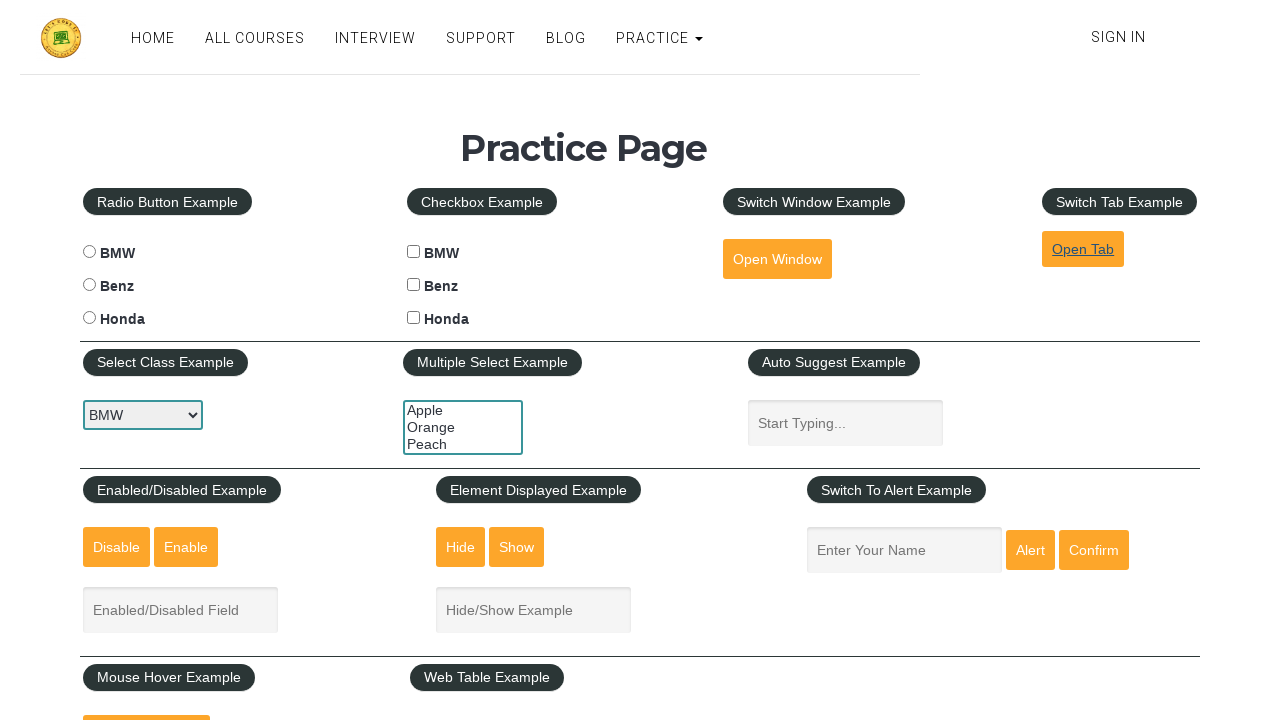

Obtained reference to new tab
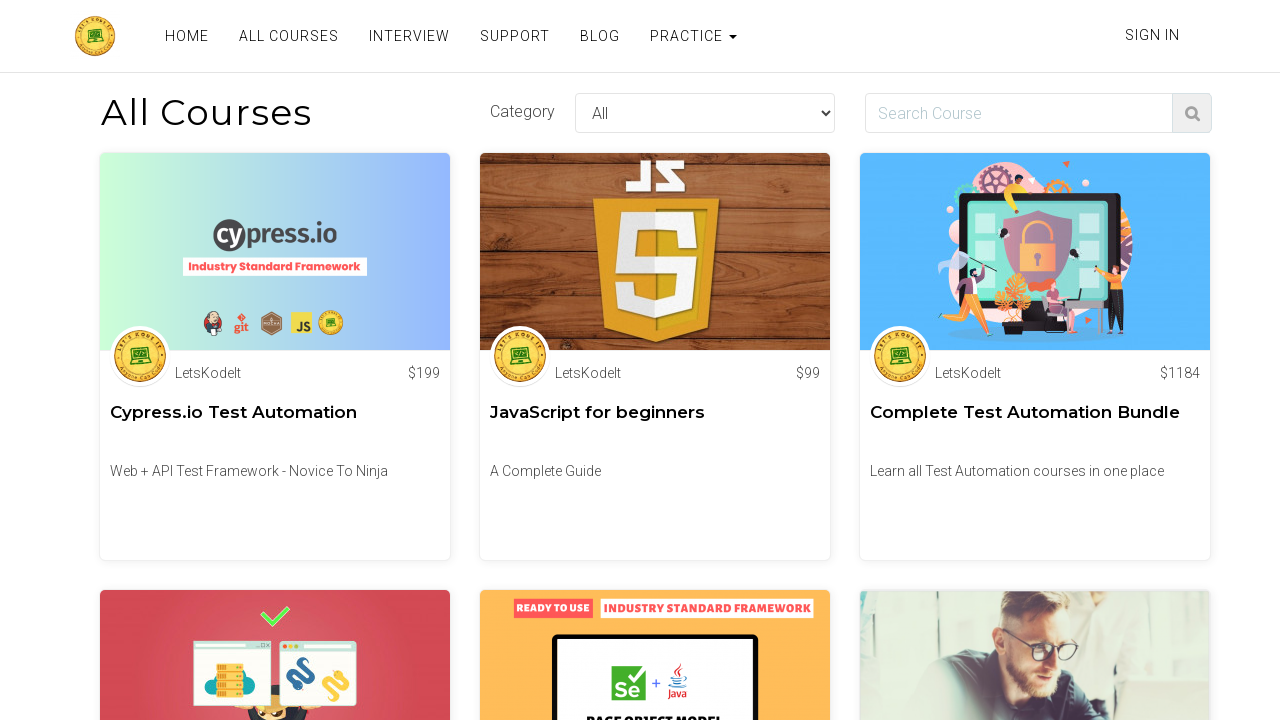

New tab finished loading
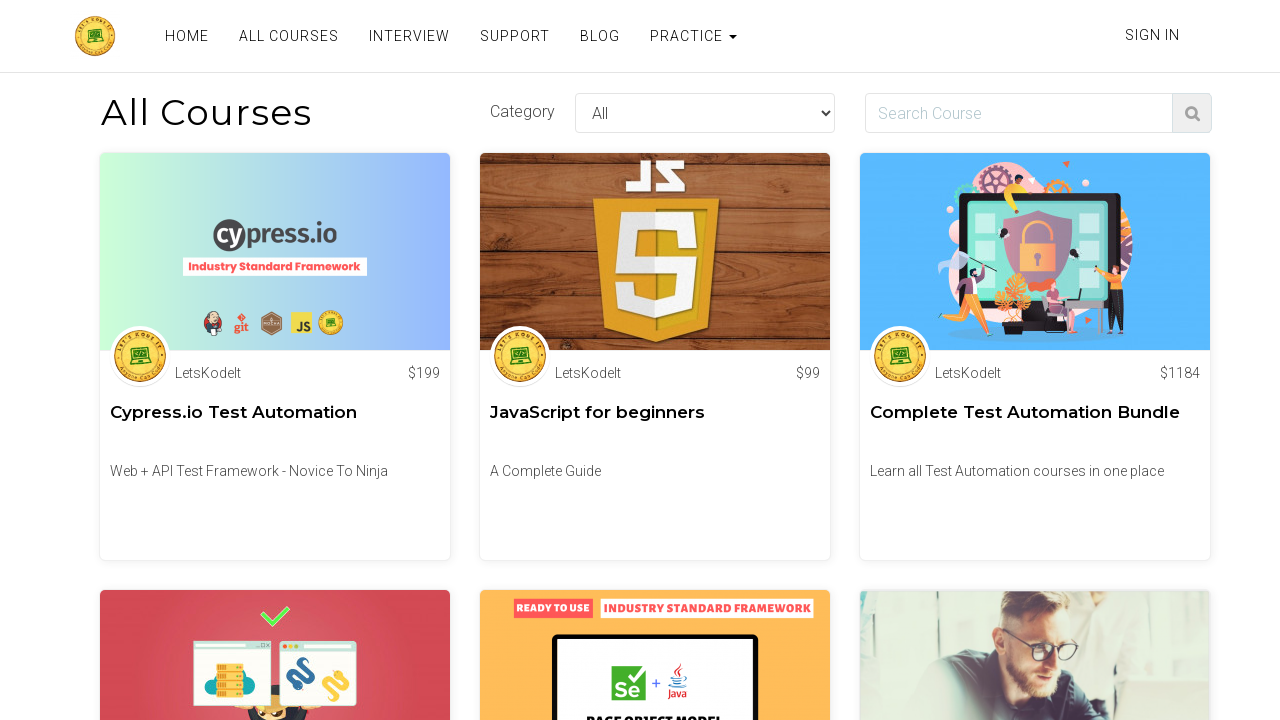

Verified new tab title contains 'All Courses'
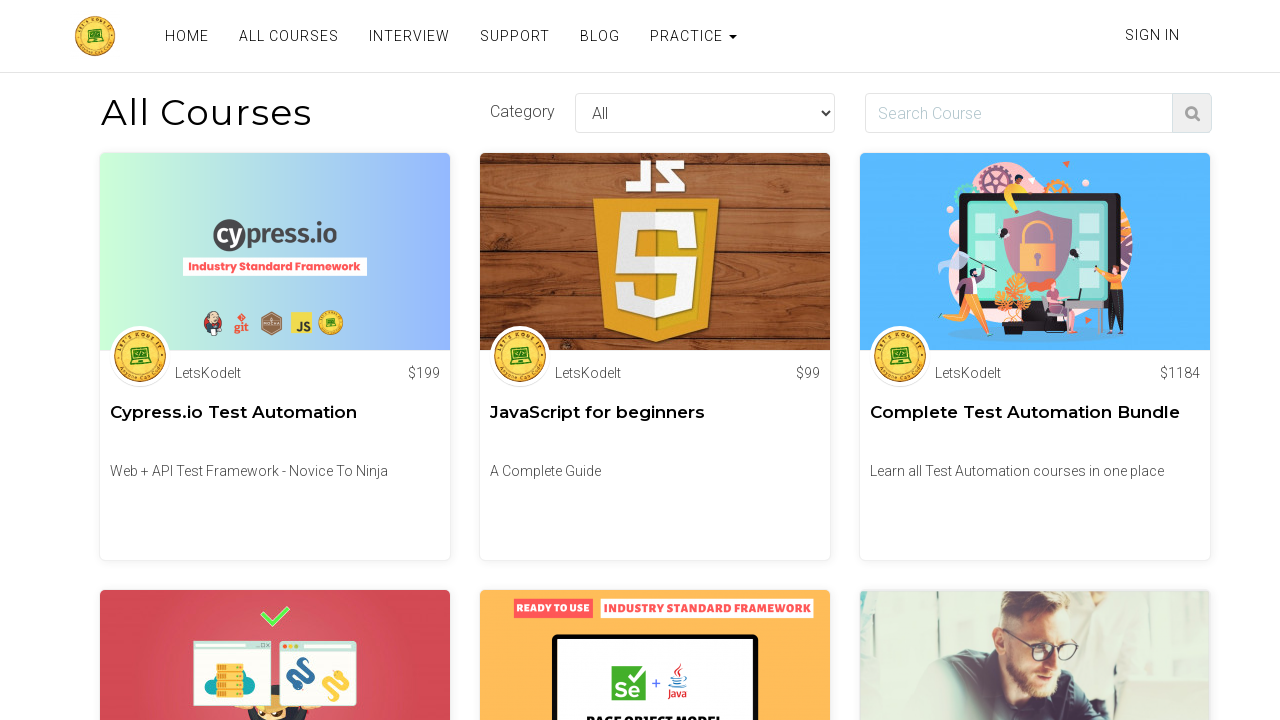

Closed new tab and switched back to original tab
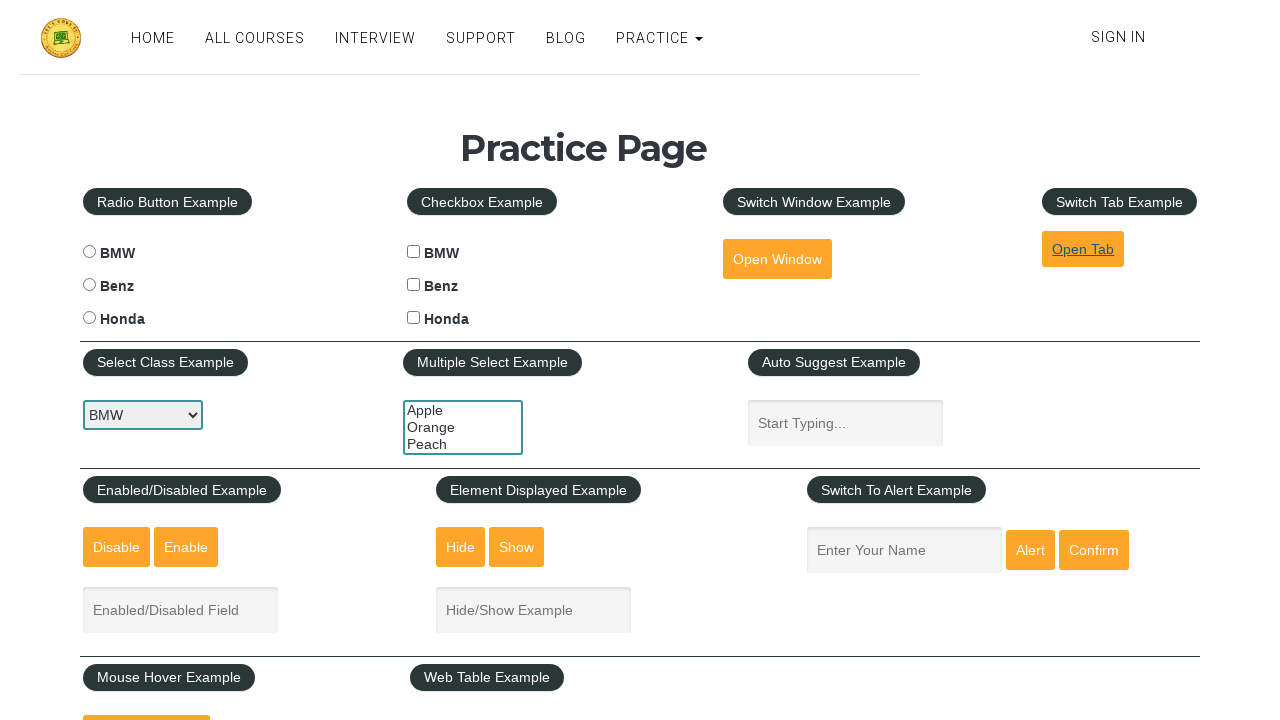

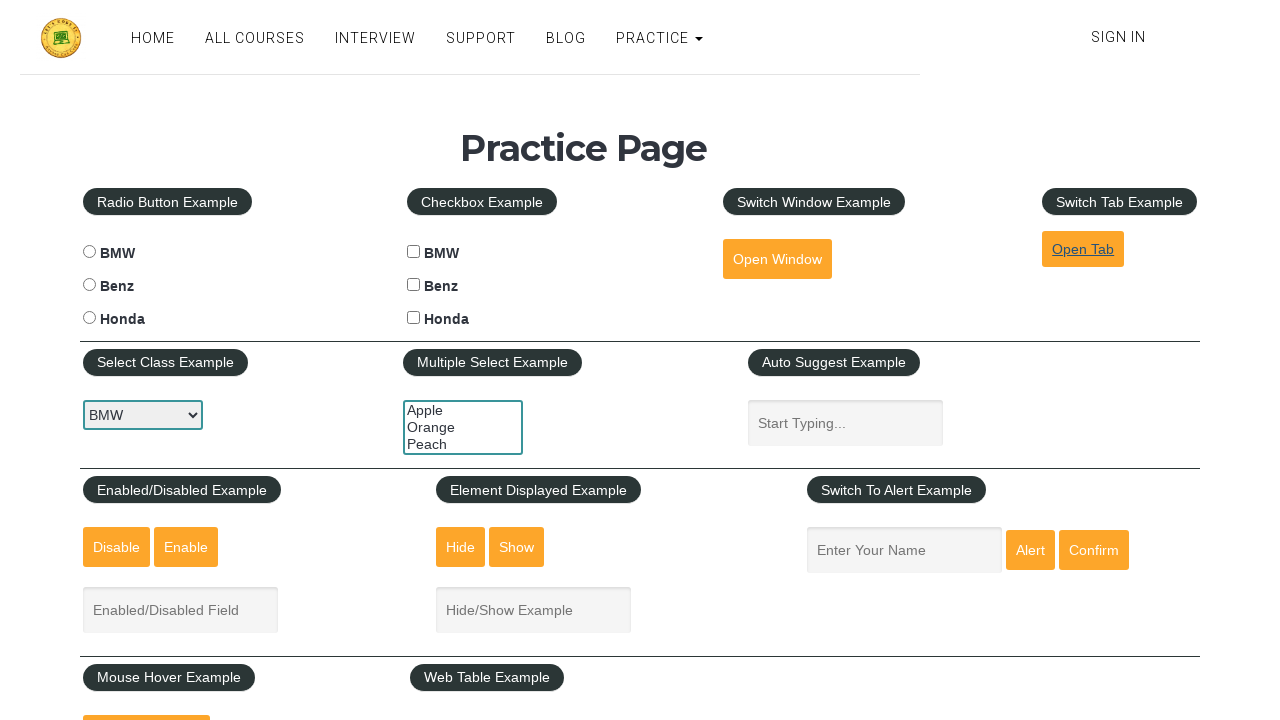